Tests the Python.org website by verifying the page title contains "Python", then performing a search for "pycon" and verifying results are found.

Starting URL: http://www.python.org

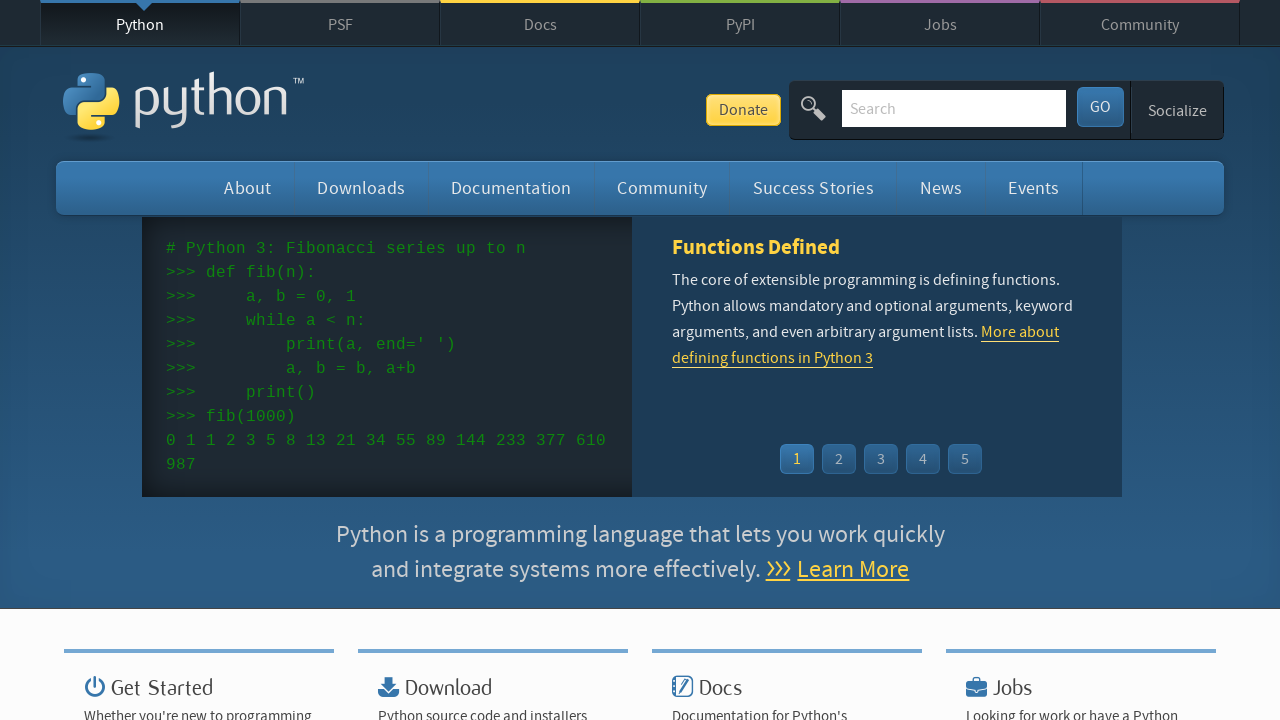

Verified page title contains 'Python'
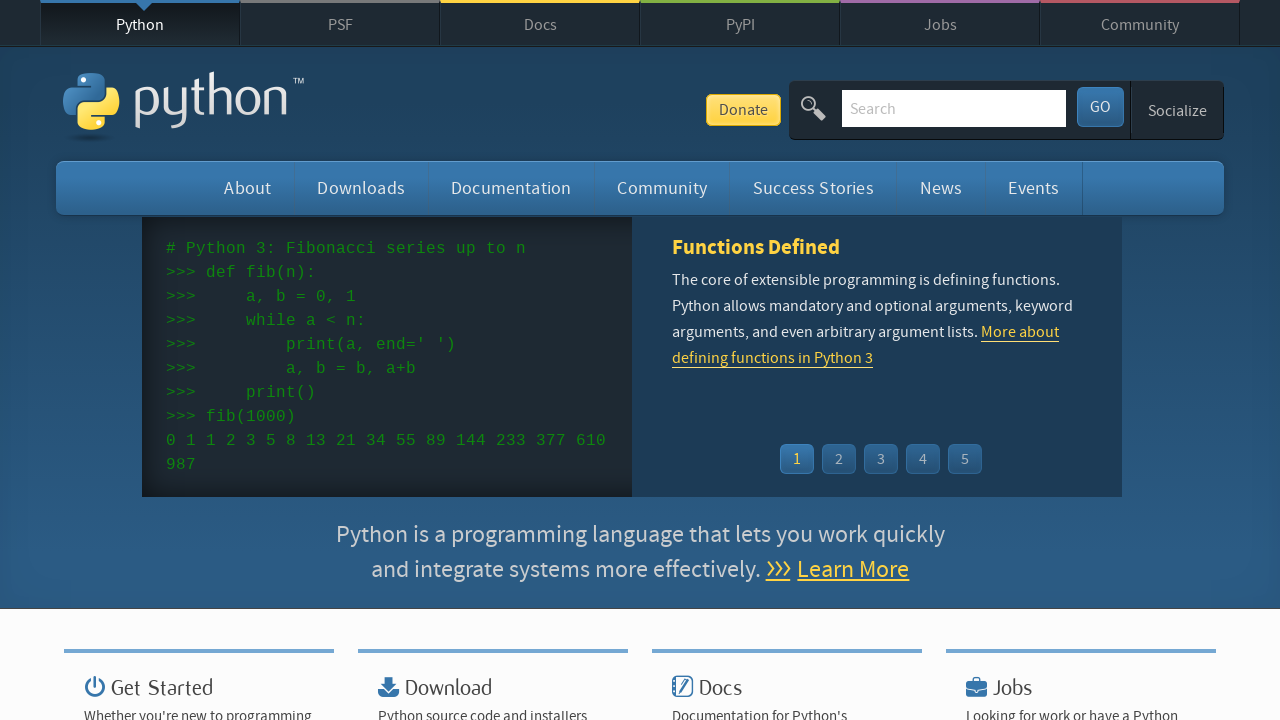

Filled search box with 'pycon' on input[name='q']
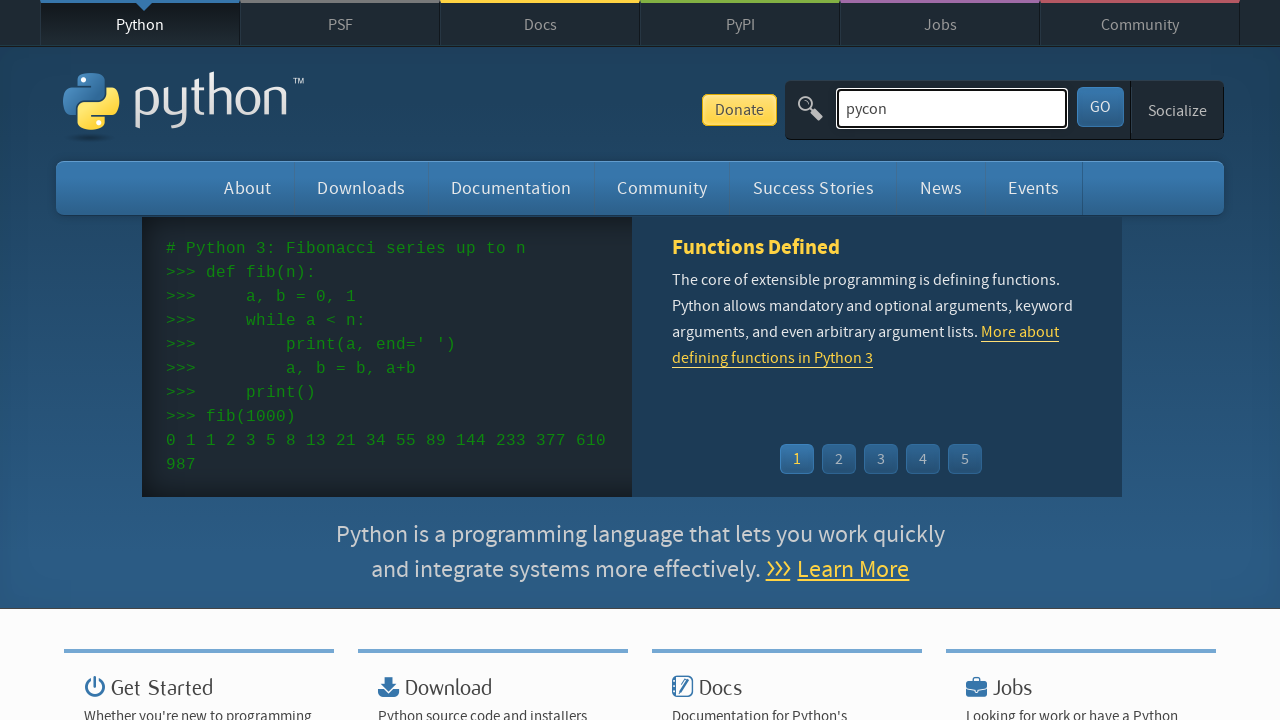

Pressed Enter to submit search query on input[name='q']
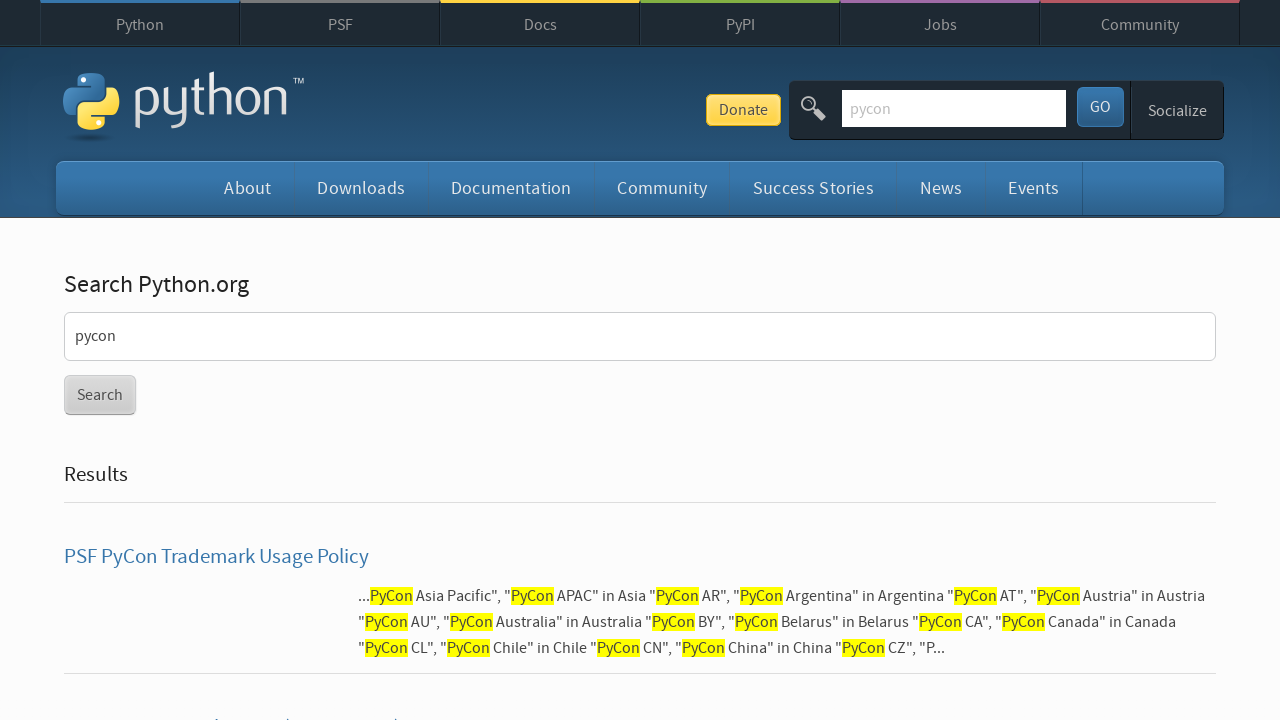

Waited for network idle - search results loaded
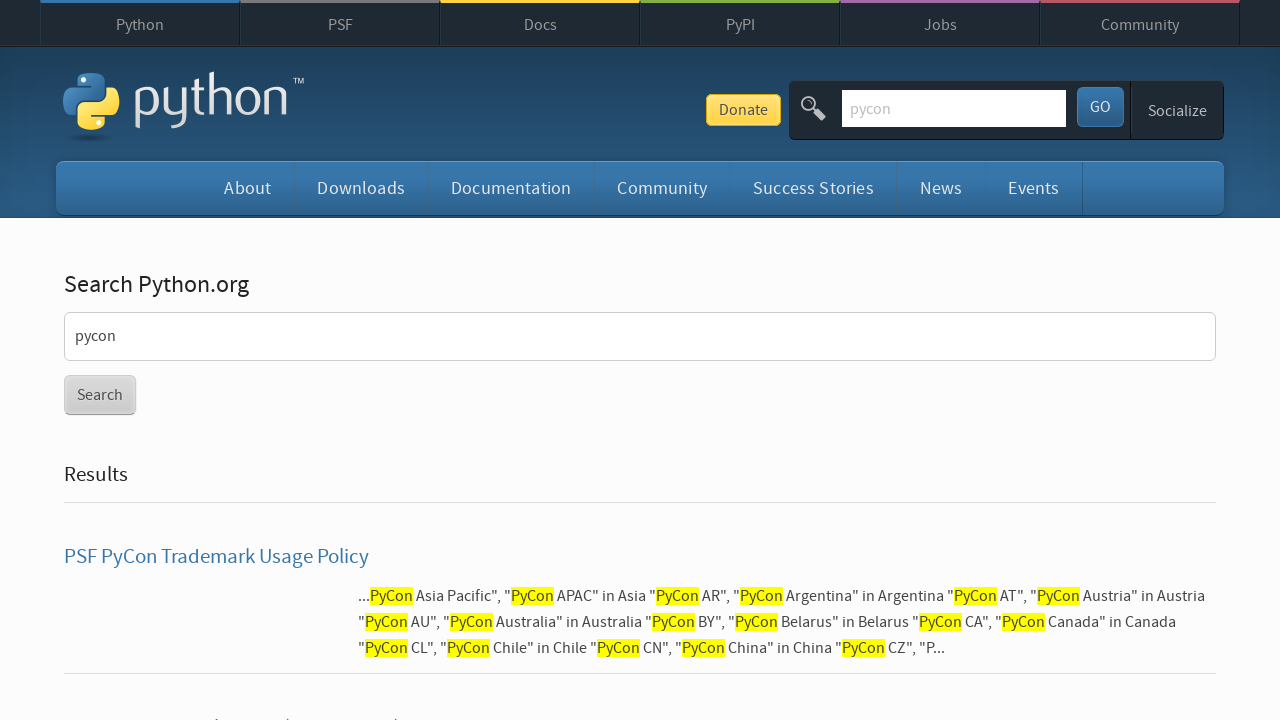

Verified search results were found for 'pycon'
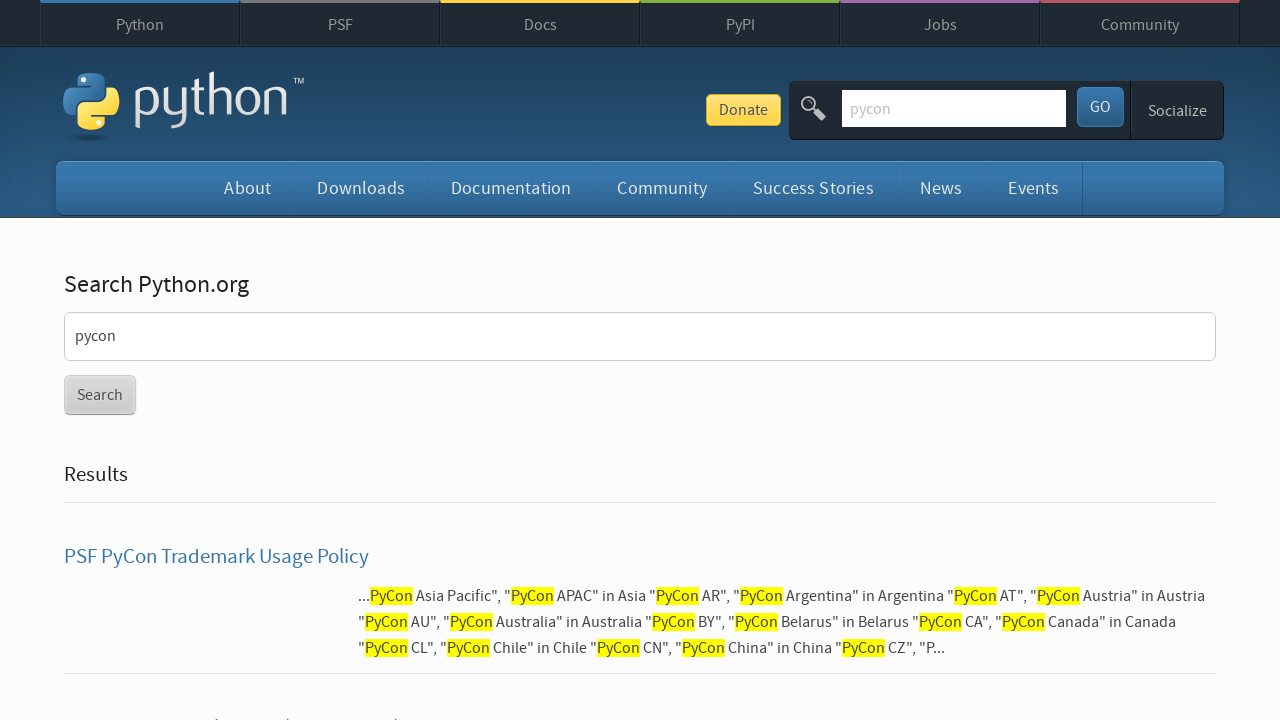

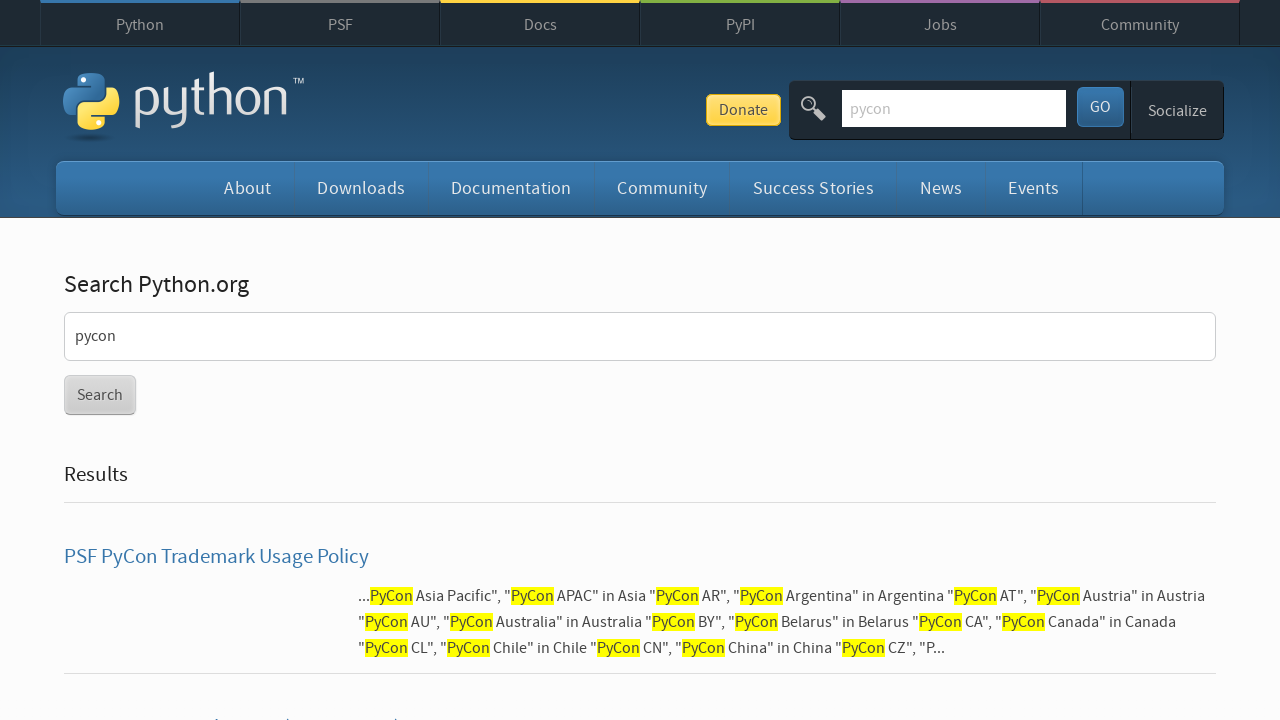